Tests file download functionality by clicking on a file link and downloading it from a public test website

Starting URL: http://the-internet.herokuapp.com/download

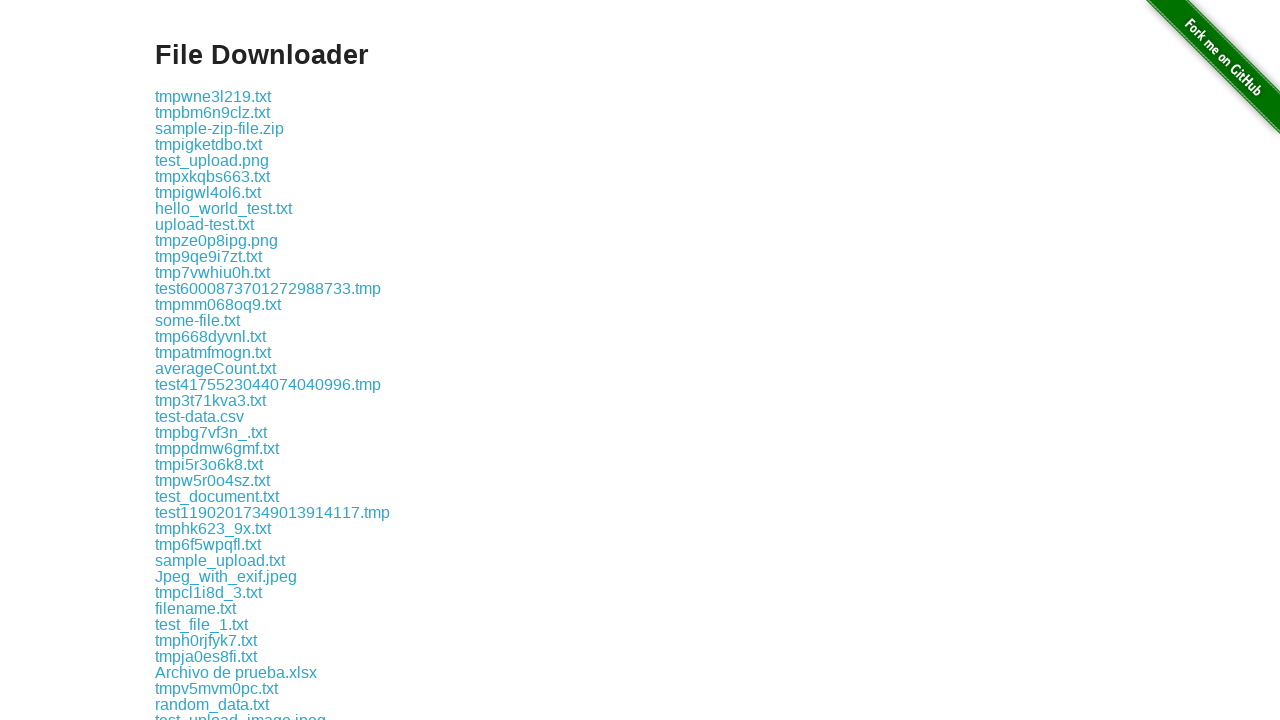

Clicked on file link 'some-file.txt' to initiate download at (198, 320) on a:text('some-file.txt')
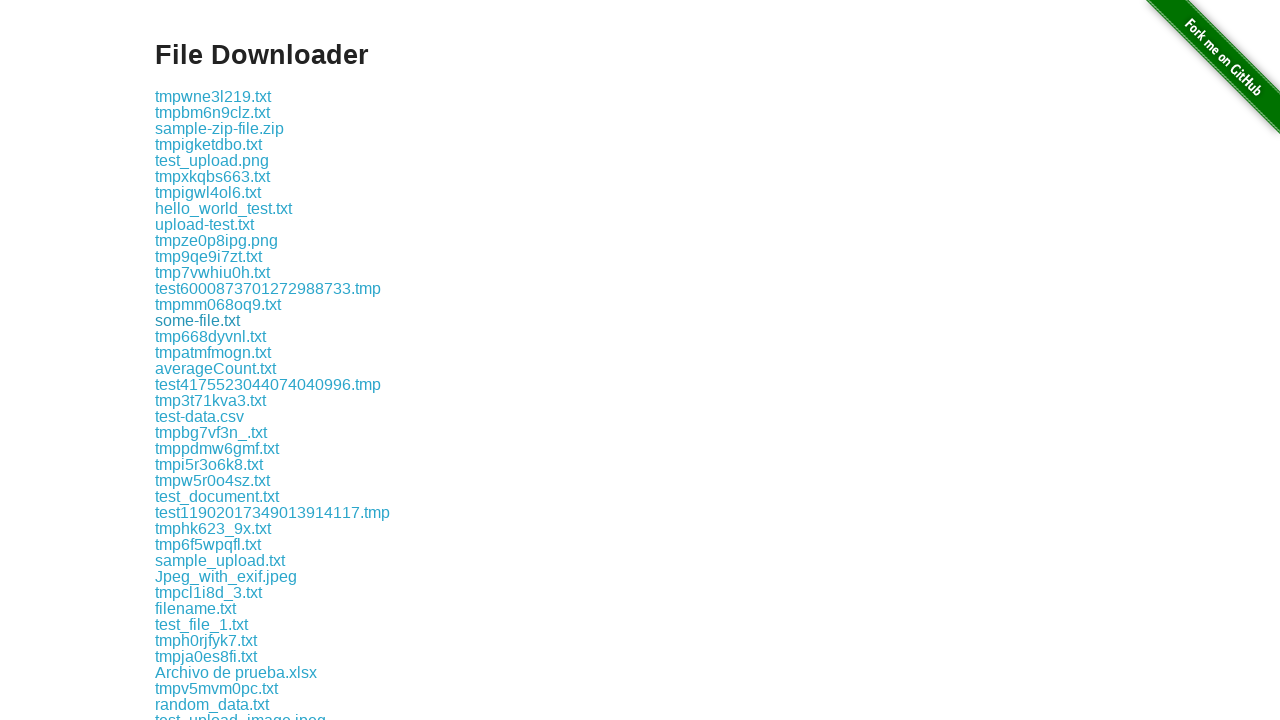

File download completed and download object retrieved
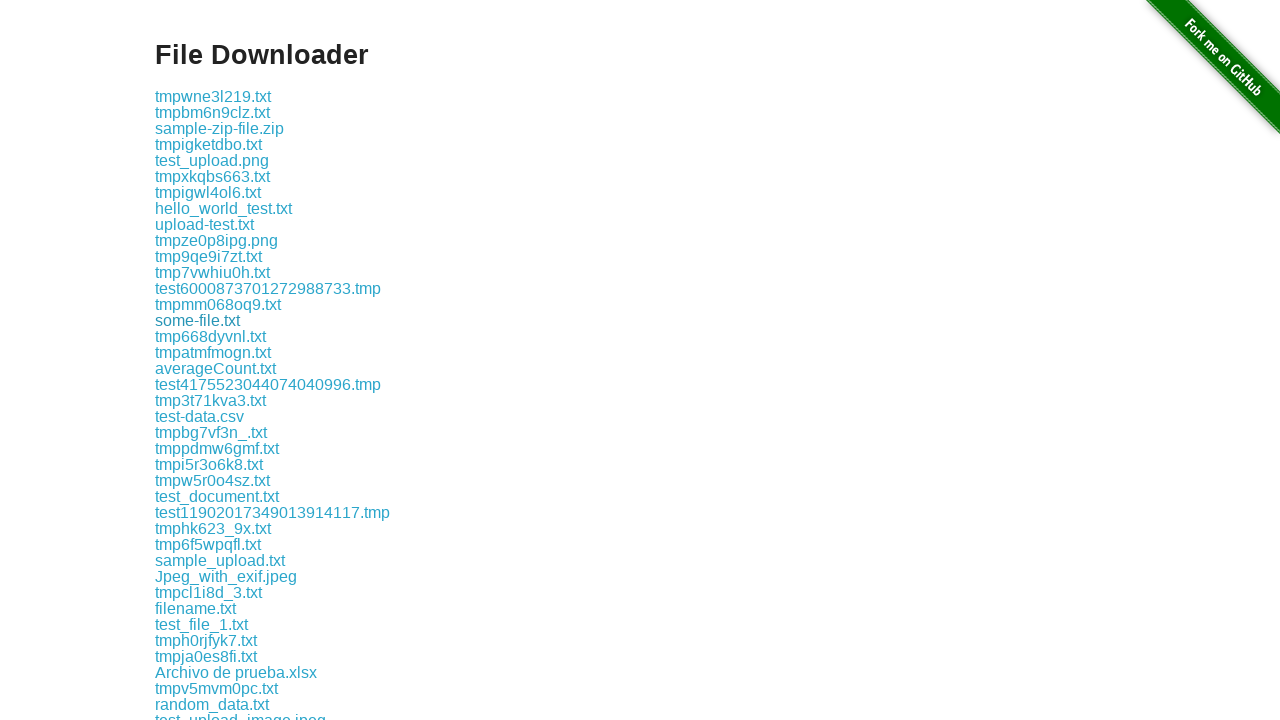

Verified downloaded filename is 'some-file.txt'
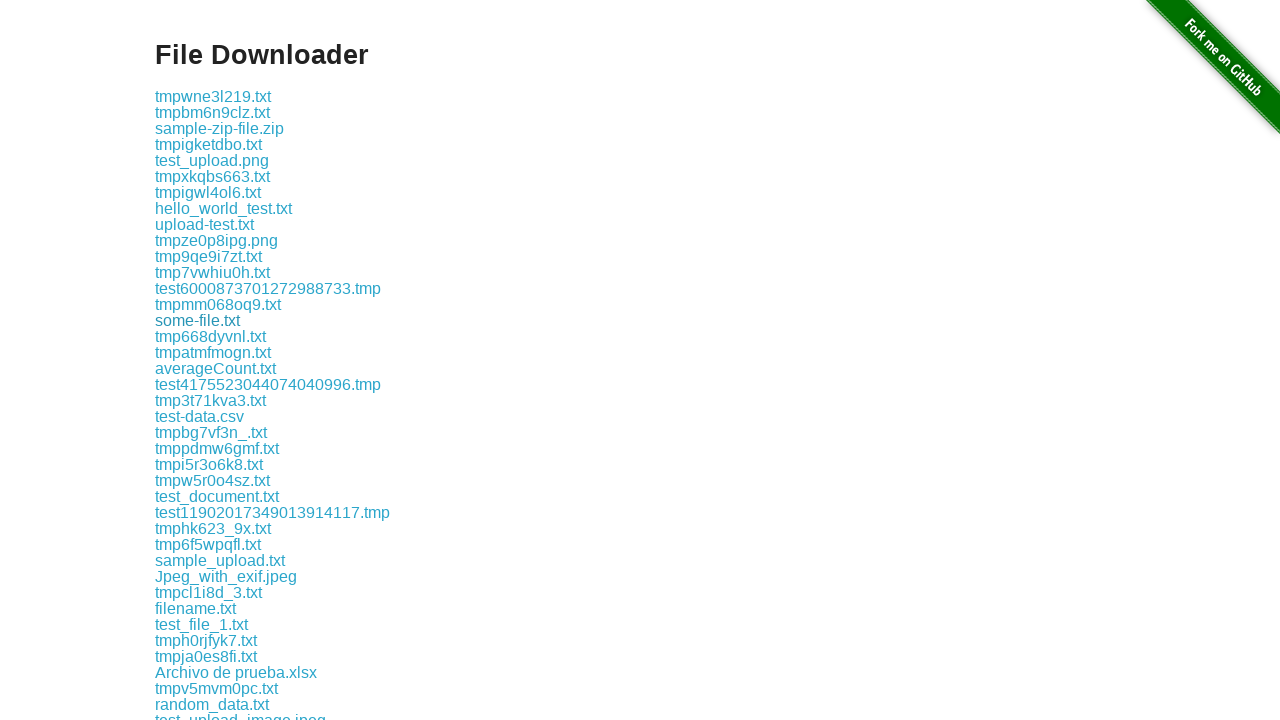

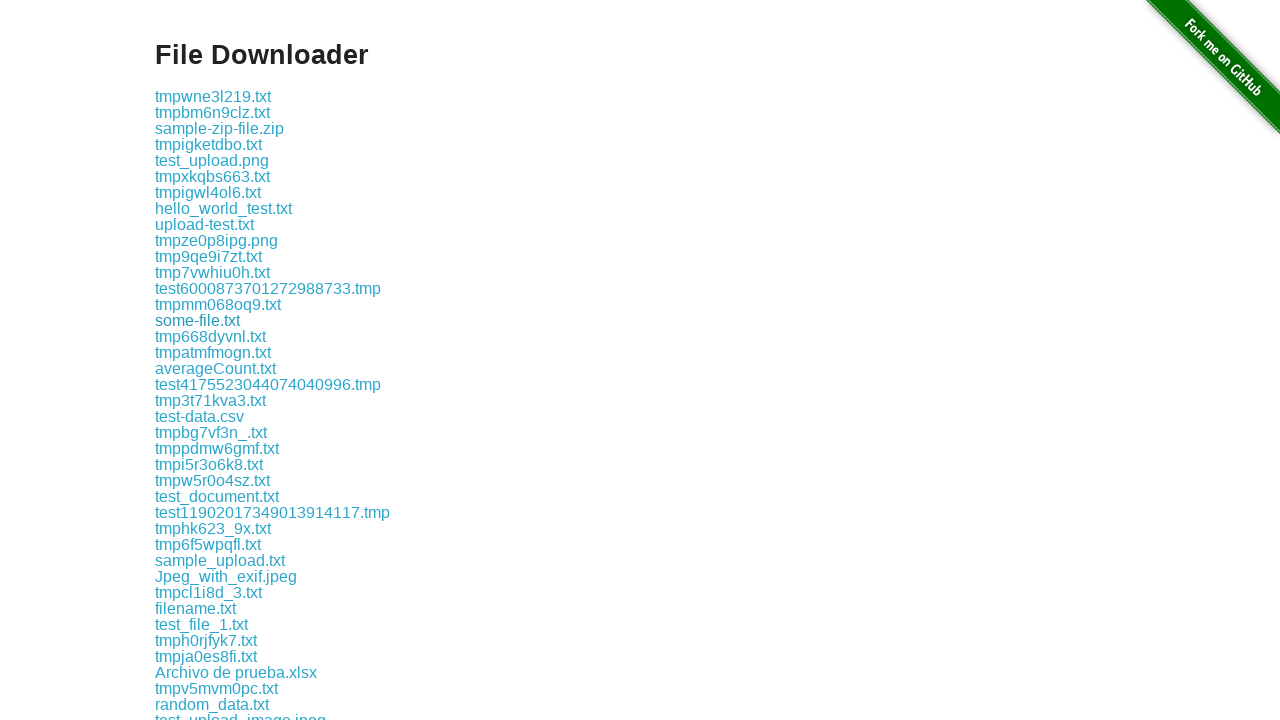